Tests that an item is removed if an empty text string is entered during edit

Starting URL: https://demo.playwright.dev/todomvc

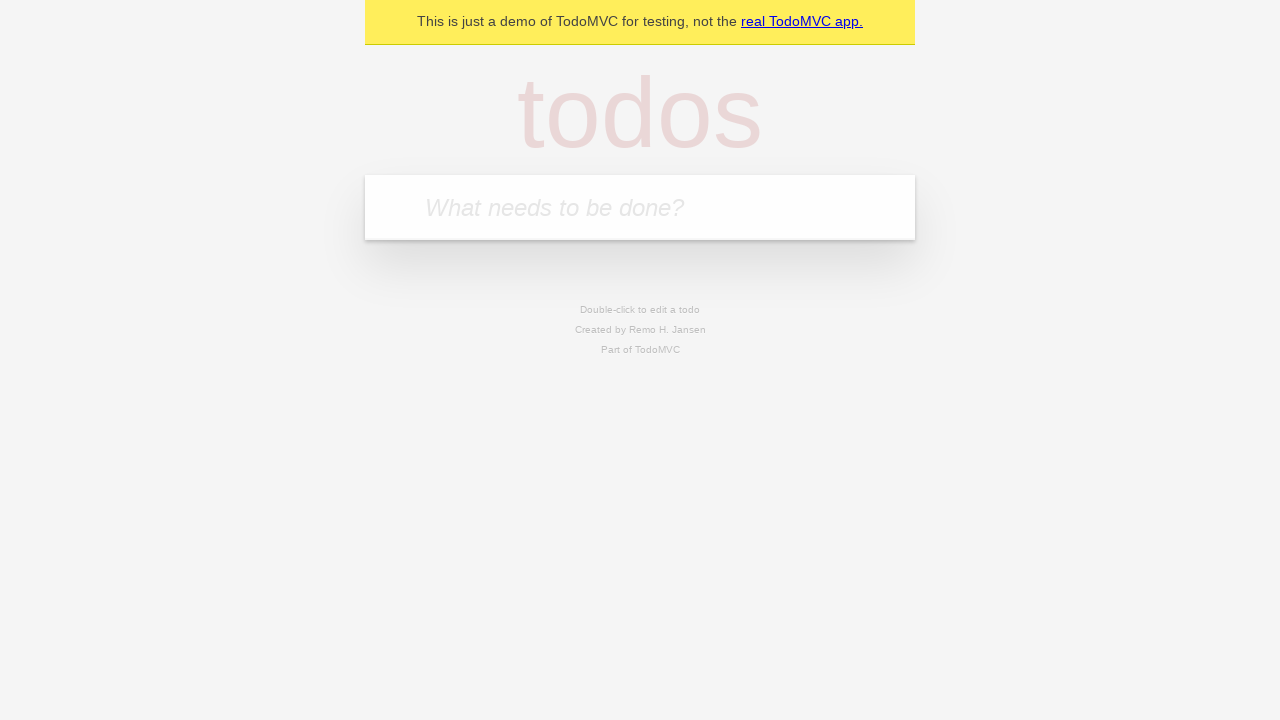

Filled new todo field with 'buy some cheese' on internal:attr=[placeholder="What needs to be done?"i]
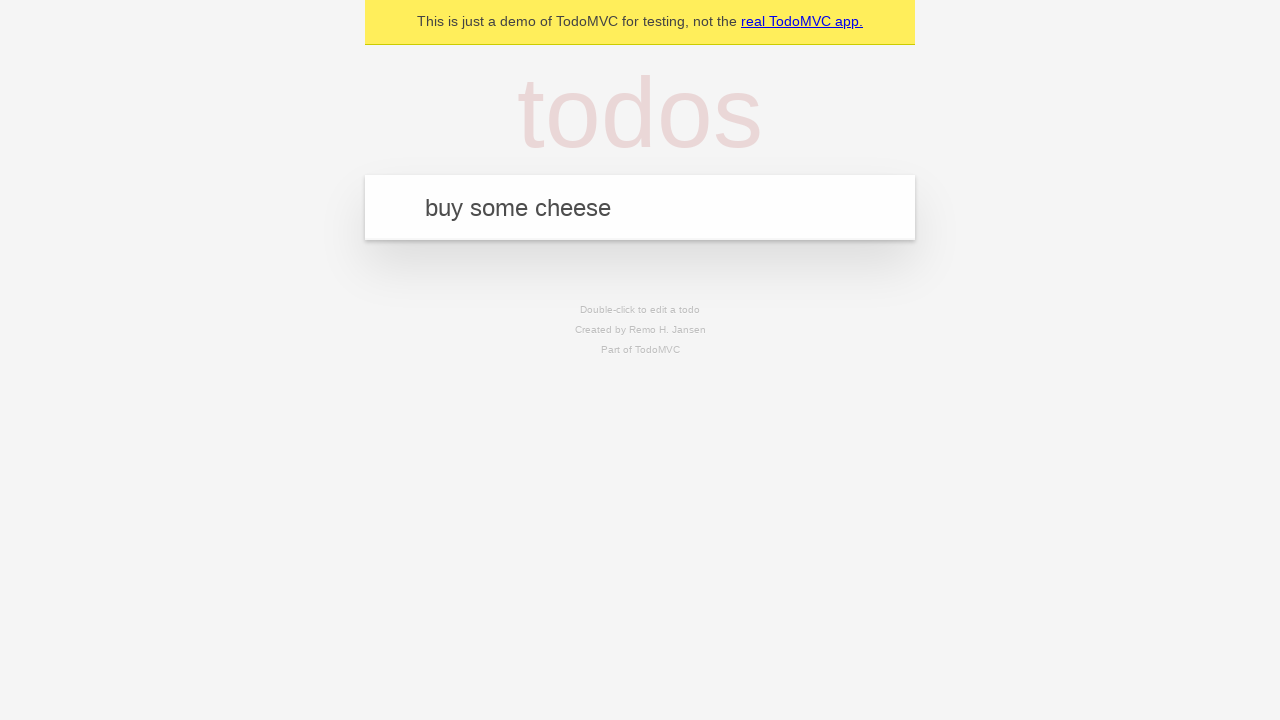

Pressed Enter to create todo 'buy some cheese' on internal:attr=[placeholder="What needs to be done?"i]
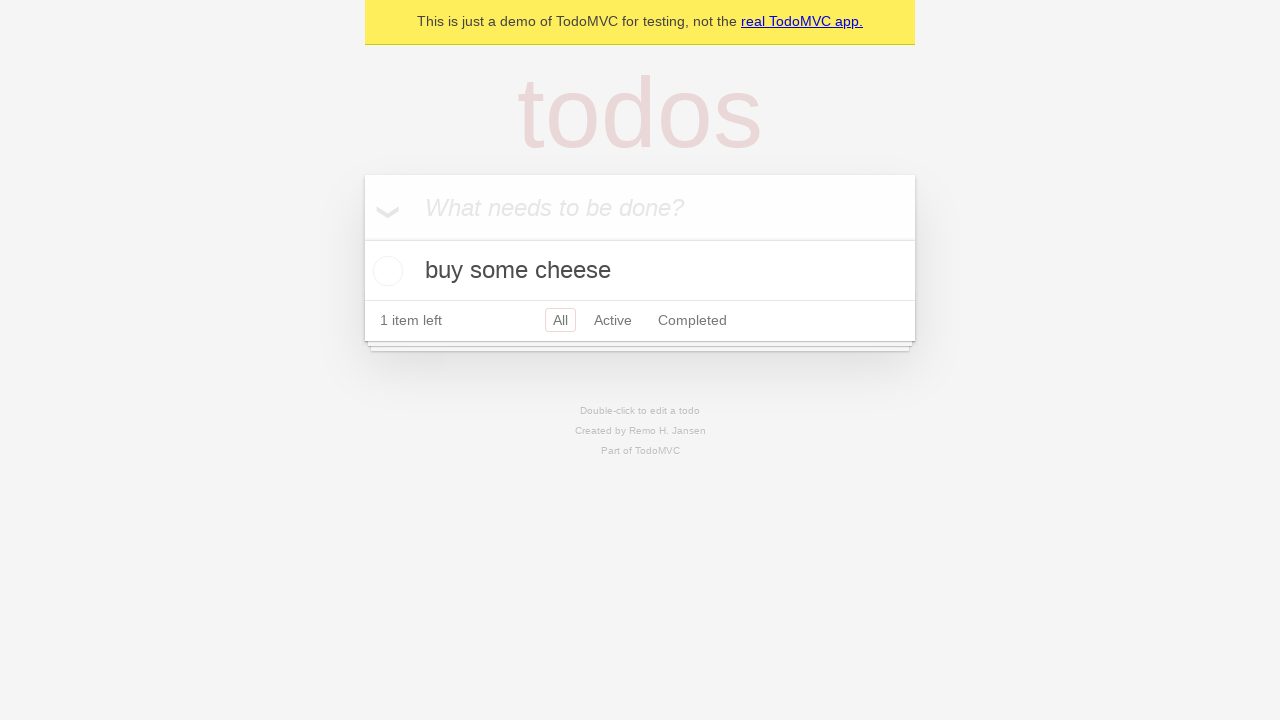

Filled new todo field with 'feed the cat' on internal:attr=[placeholder="What needs to be done?"i]
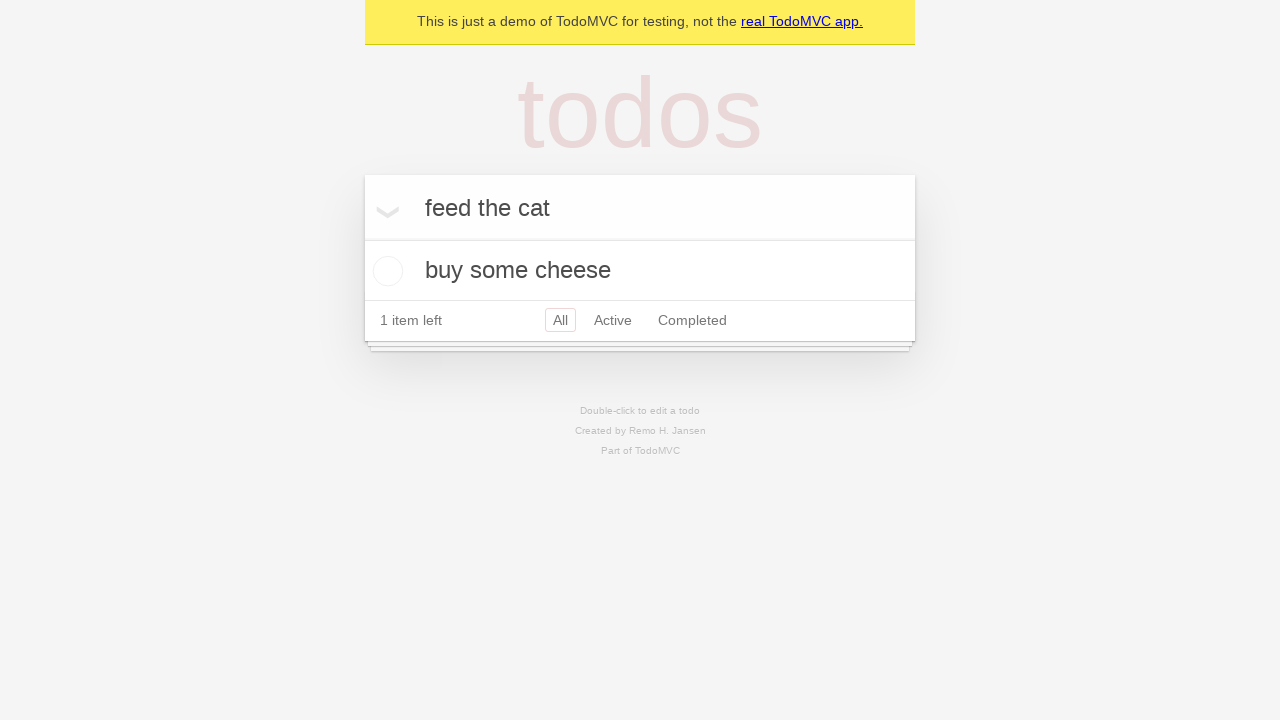

Pressed Enter to create todo 'feed the cat' on internal:attr=[placeholder="What needs to be done?"i]
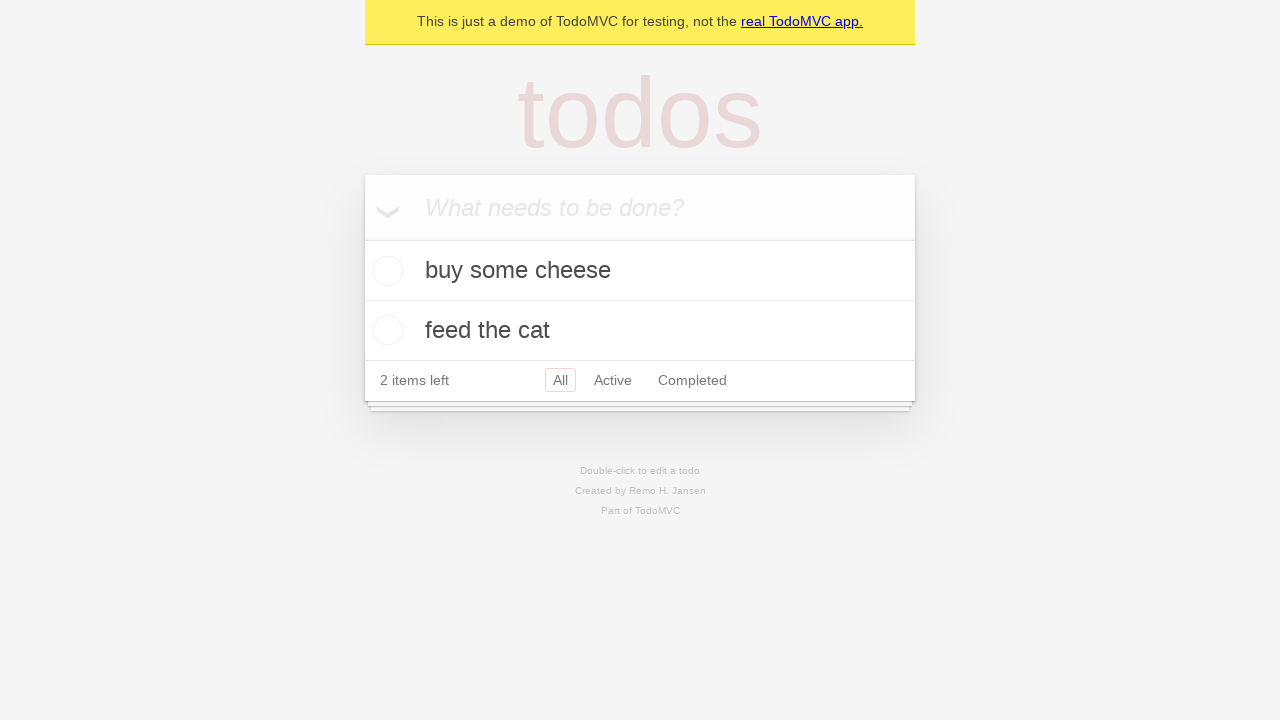

Filled new todo field with 'book a doctors appointment' on internal:attr=[placeholder="What needs to be done?"i]
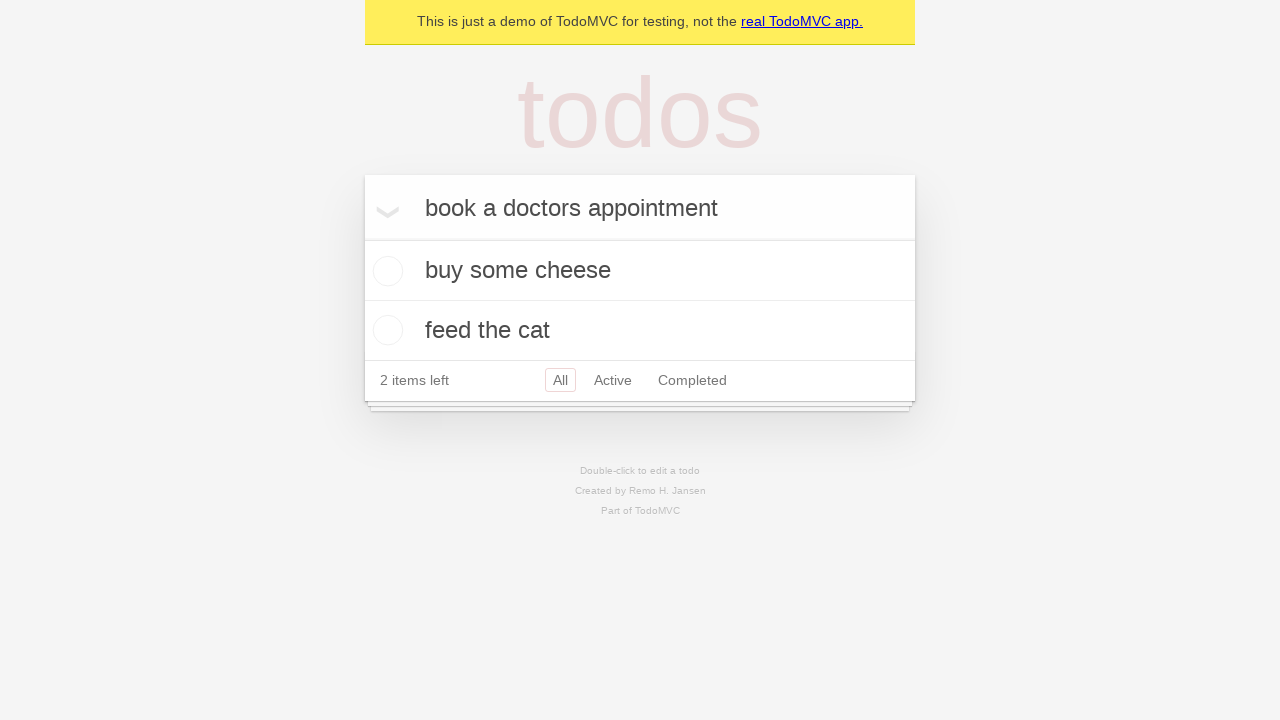

Pressed Enter to create todo 'book a doctors appointment' on internal:attr=[placeholder="What needs to be done?"i]
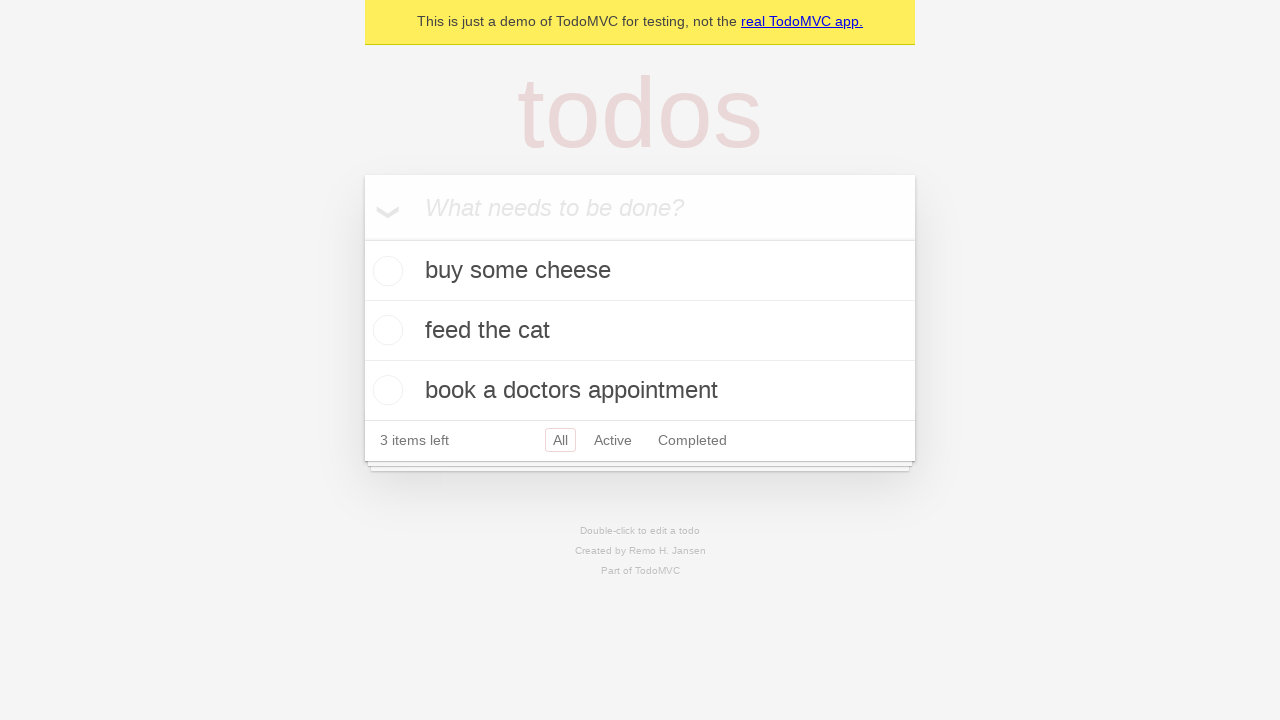

Third todo item loaded and ready
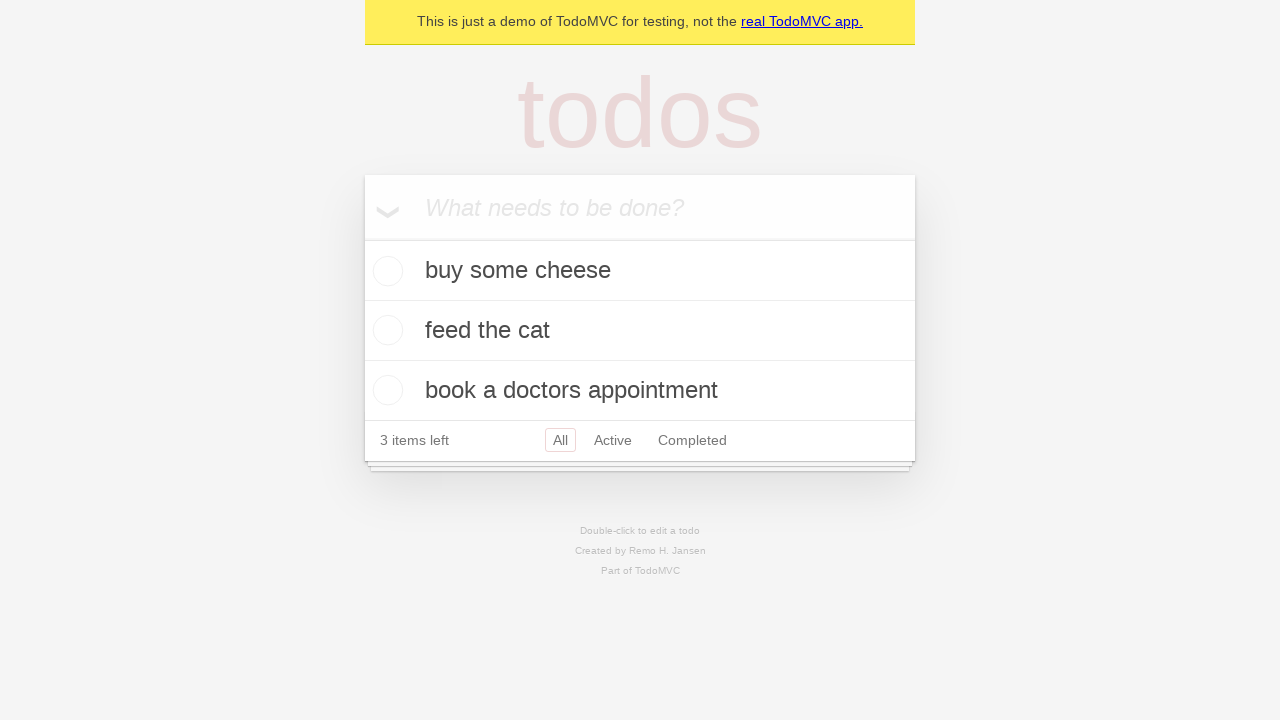

Double-clicked second todo item to enter edit mode at (640, 331) on internal:testid=[data-testid="todo-item"s] >> nth=1
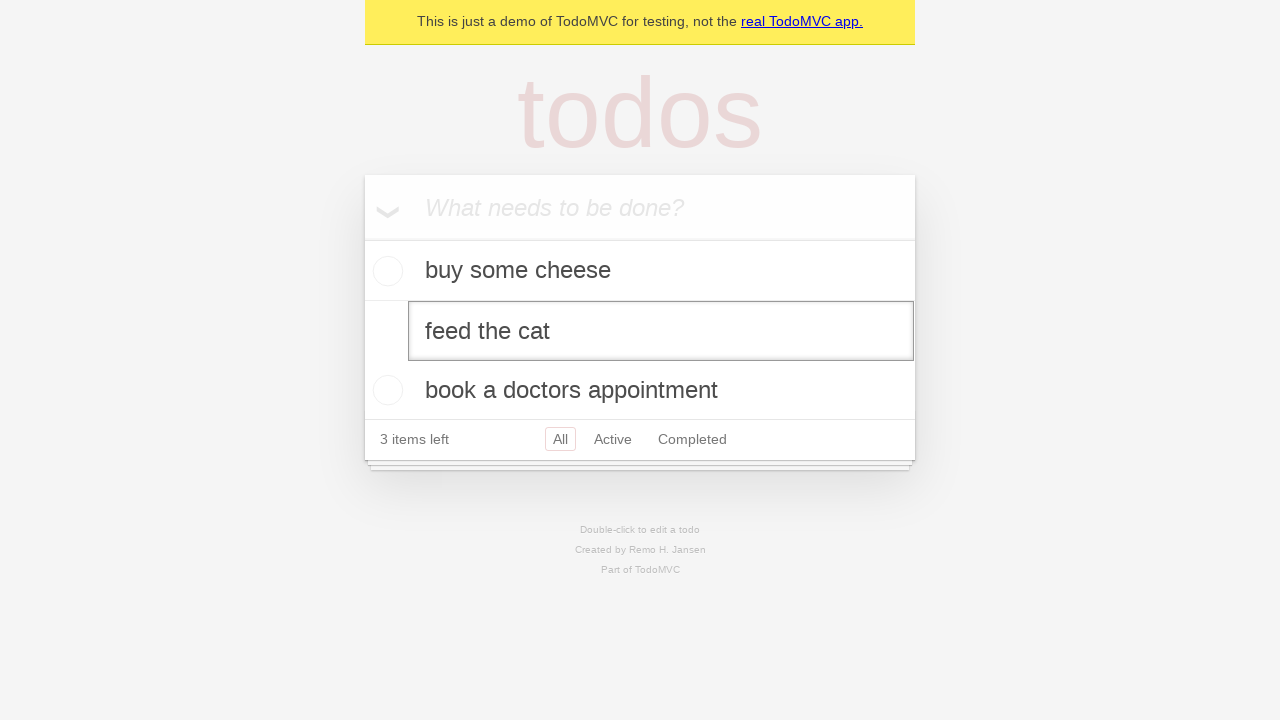

Cleared edit box text to empty string on internal:testid=[data-testid="todo-item"s] >> nth=1 >> internal:role=textbox[nam
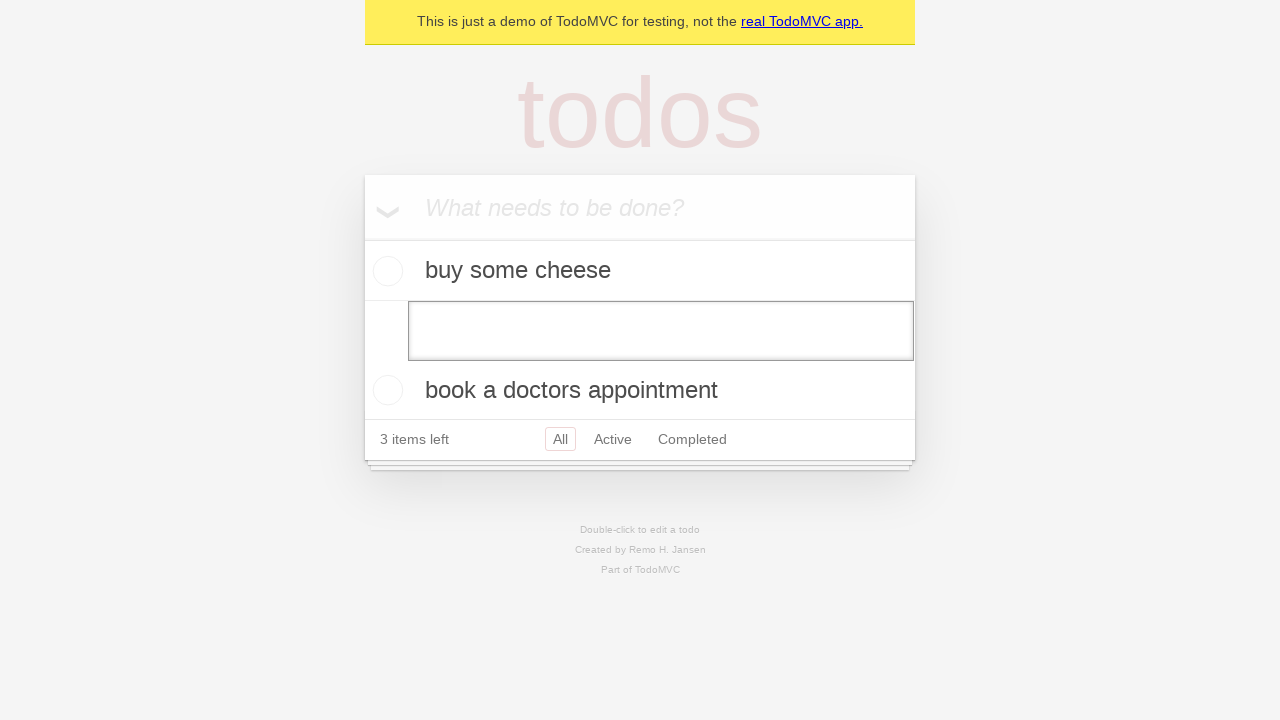

Pressed Enter to confirm empty edit, removing the item on internal:testid=[data-testid="todo-item"s] >> nth=1 >> internal:role=textbox[nam
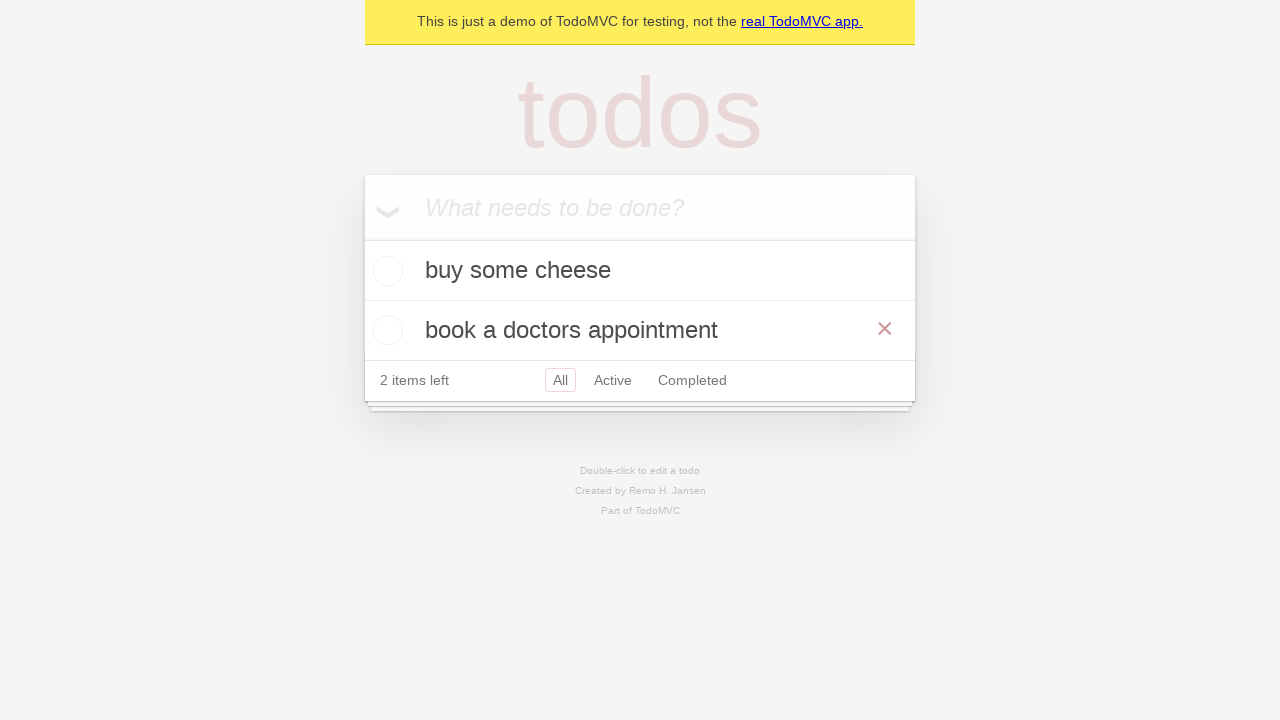

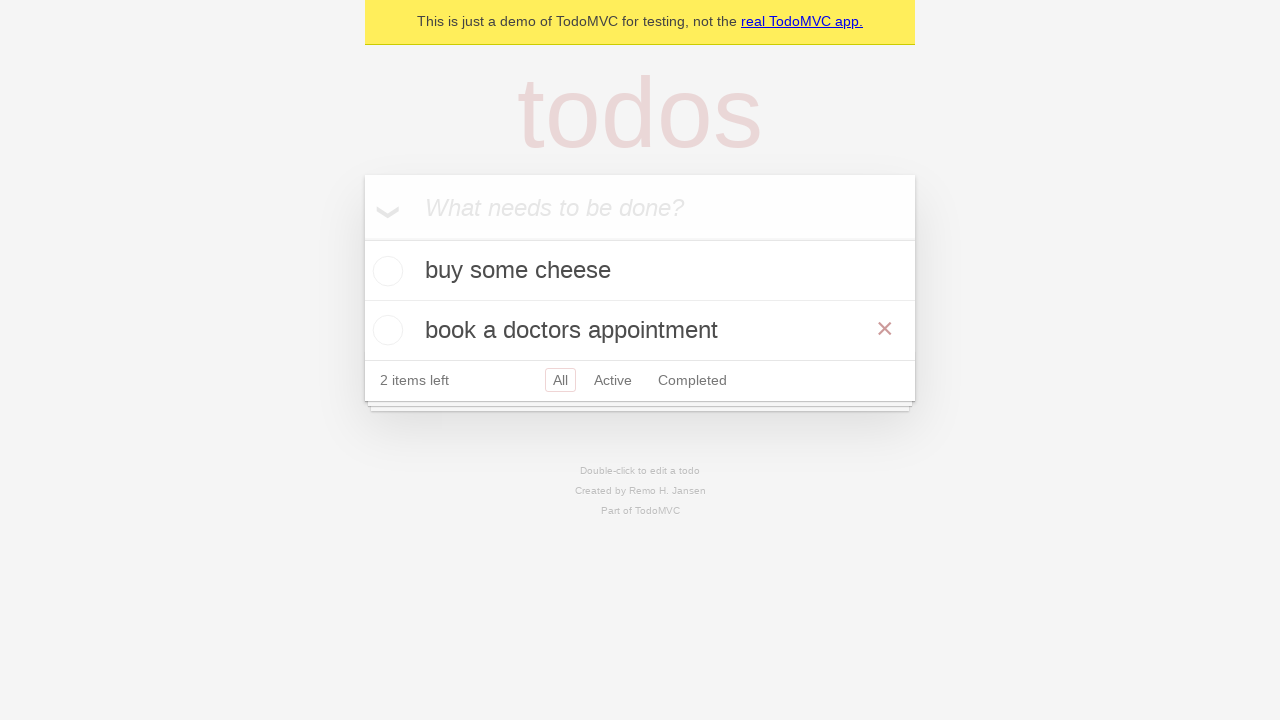